Tests slider widget functionality by verifying the default value and moving the slider to a specific position, then verifying the displayed value updates correctly.

Starting URL: https://demoqa.com/slider

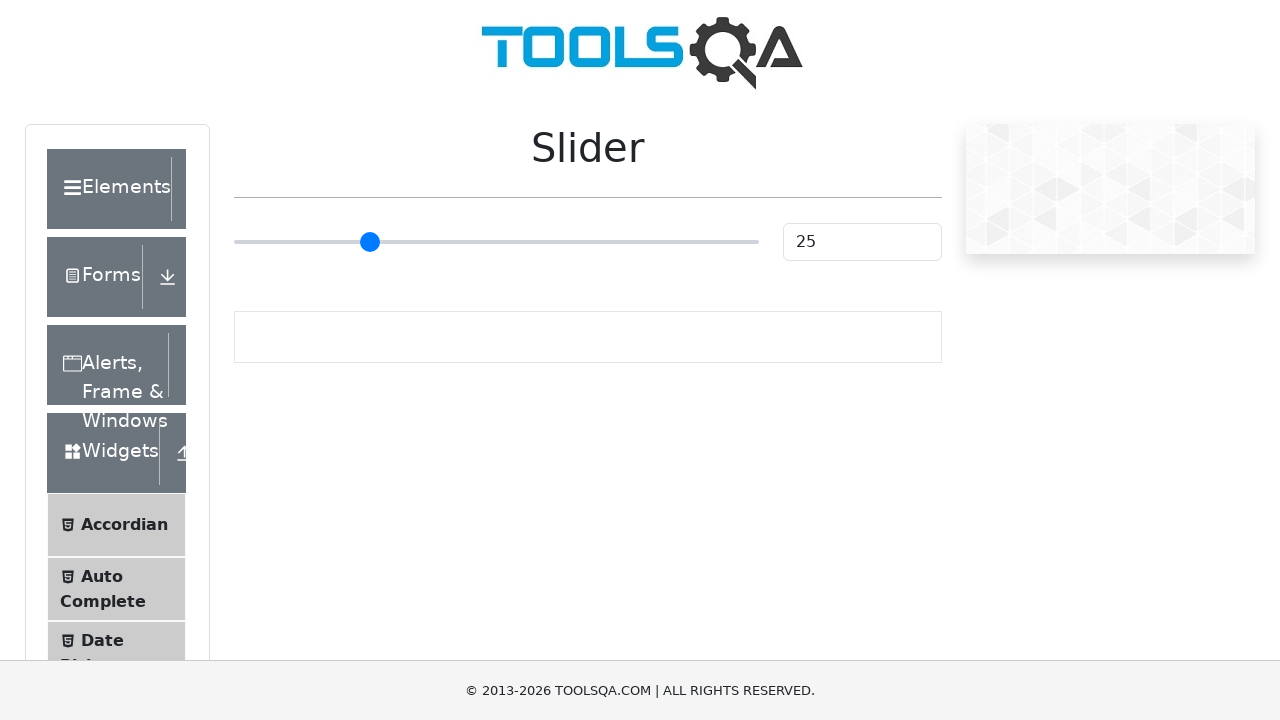

Waited for slider value display element to load
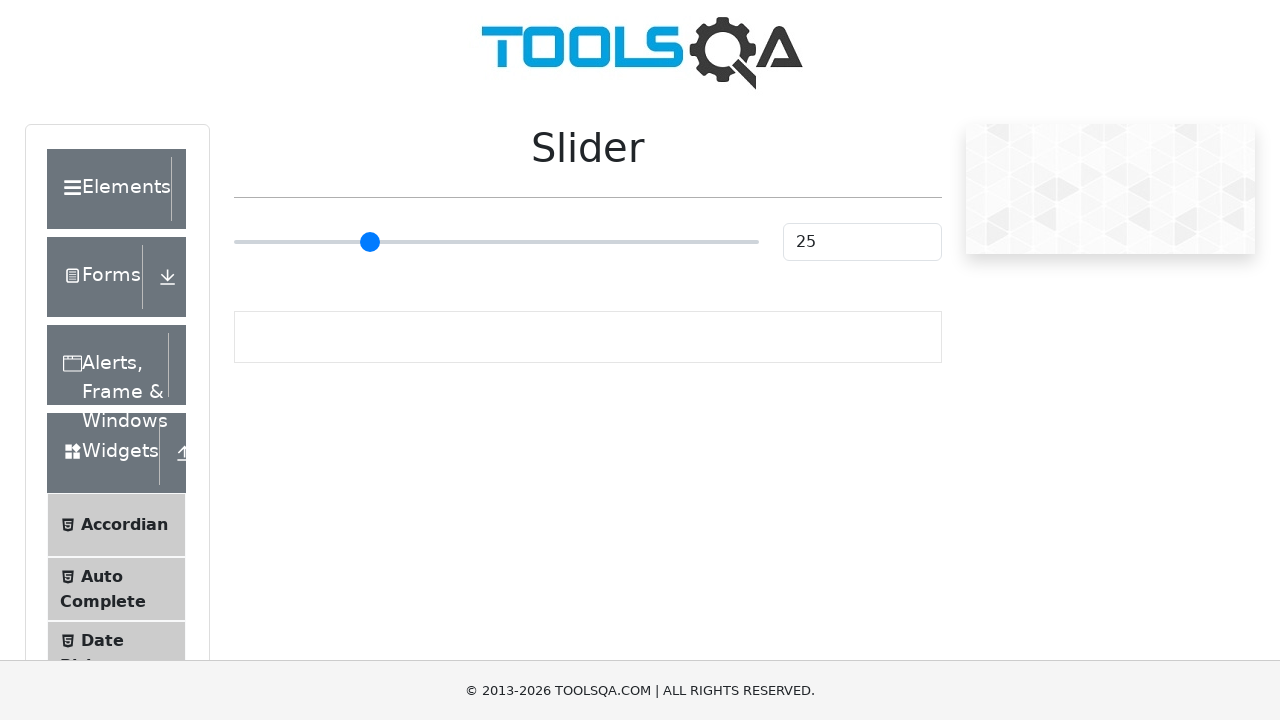

Located the slider input element
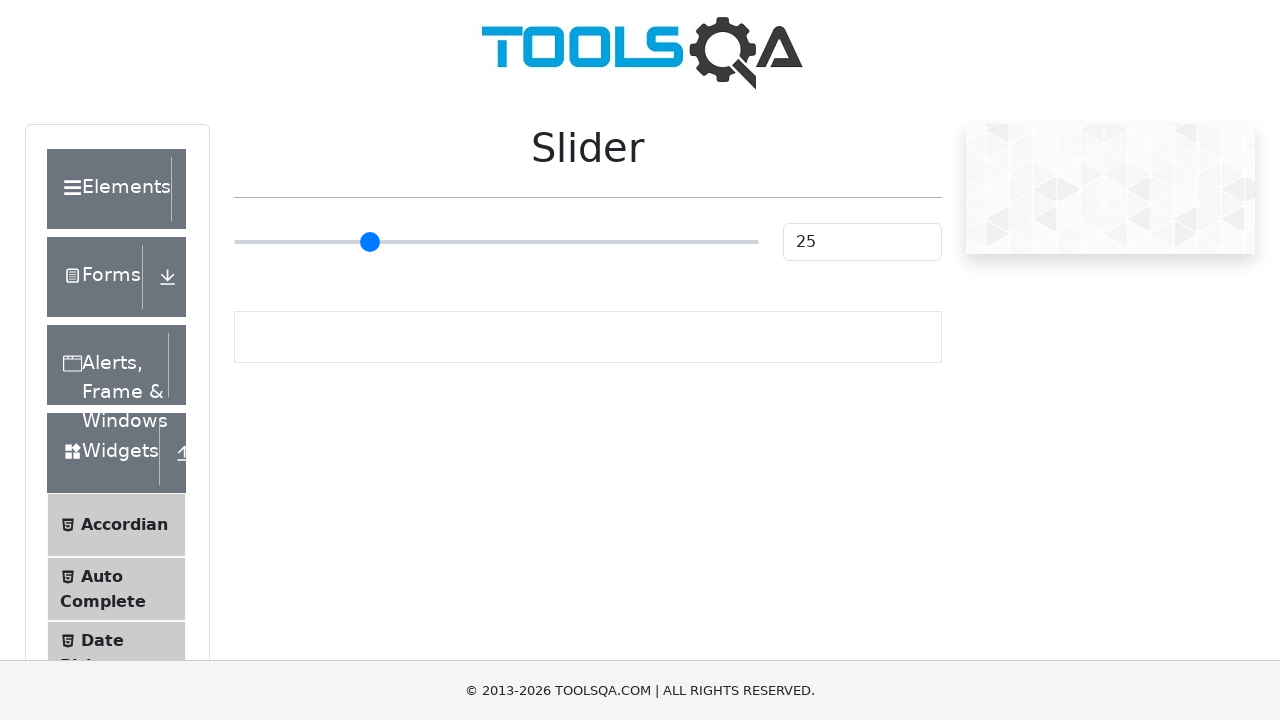

Moved slider to value 75 using JavaScript
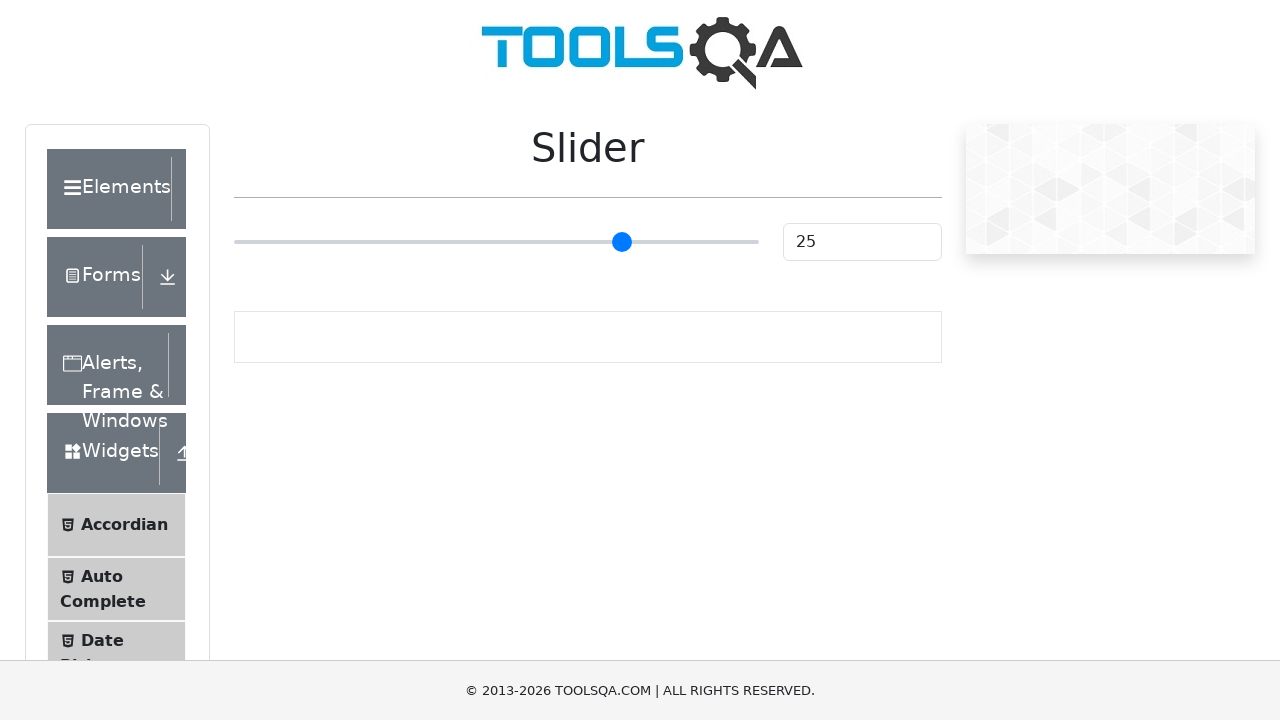

Waited 400ms for slider UI to update
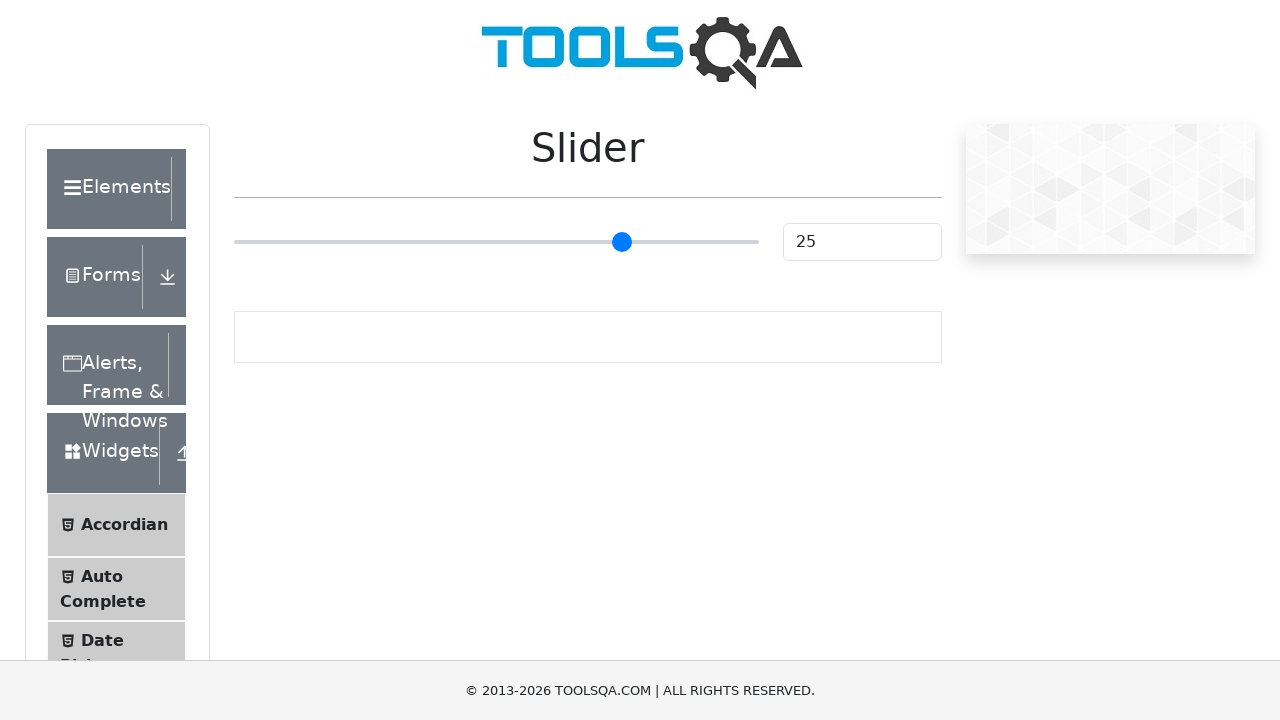

Retrieved slider display value: 25
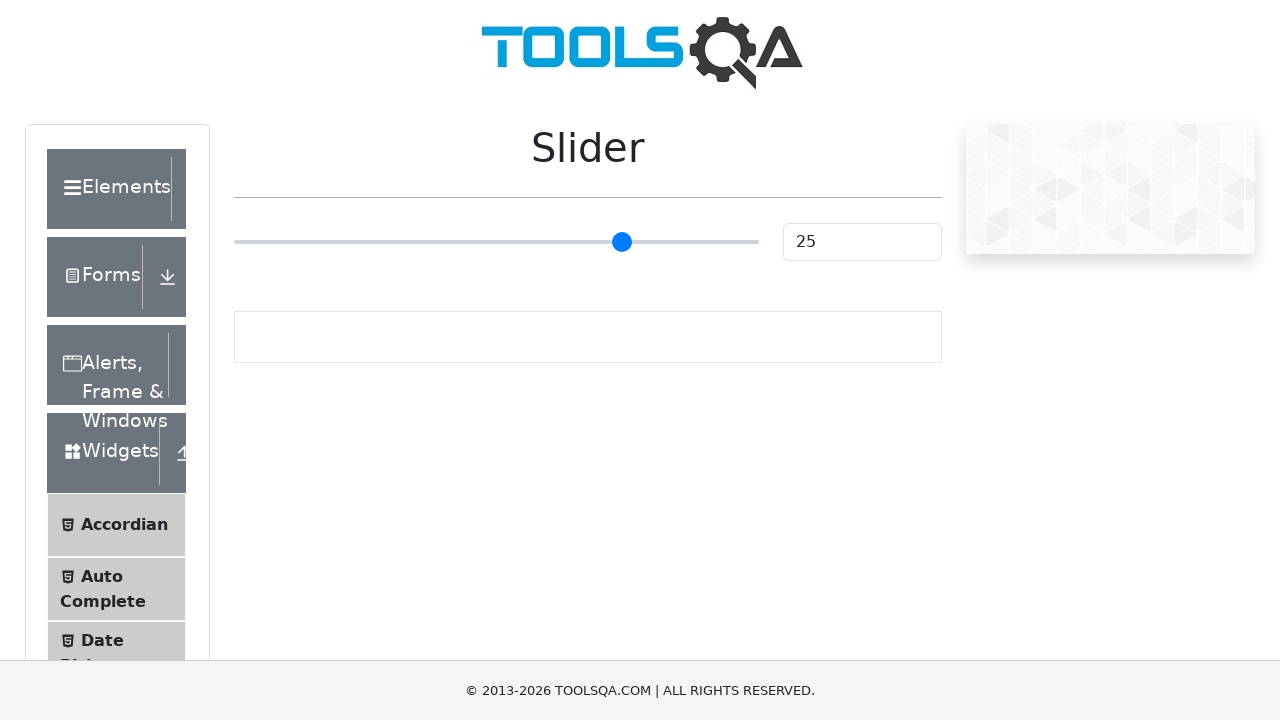

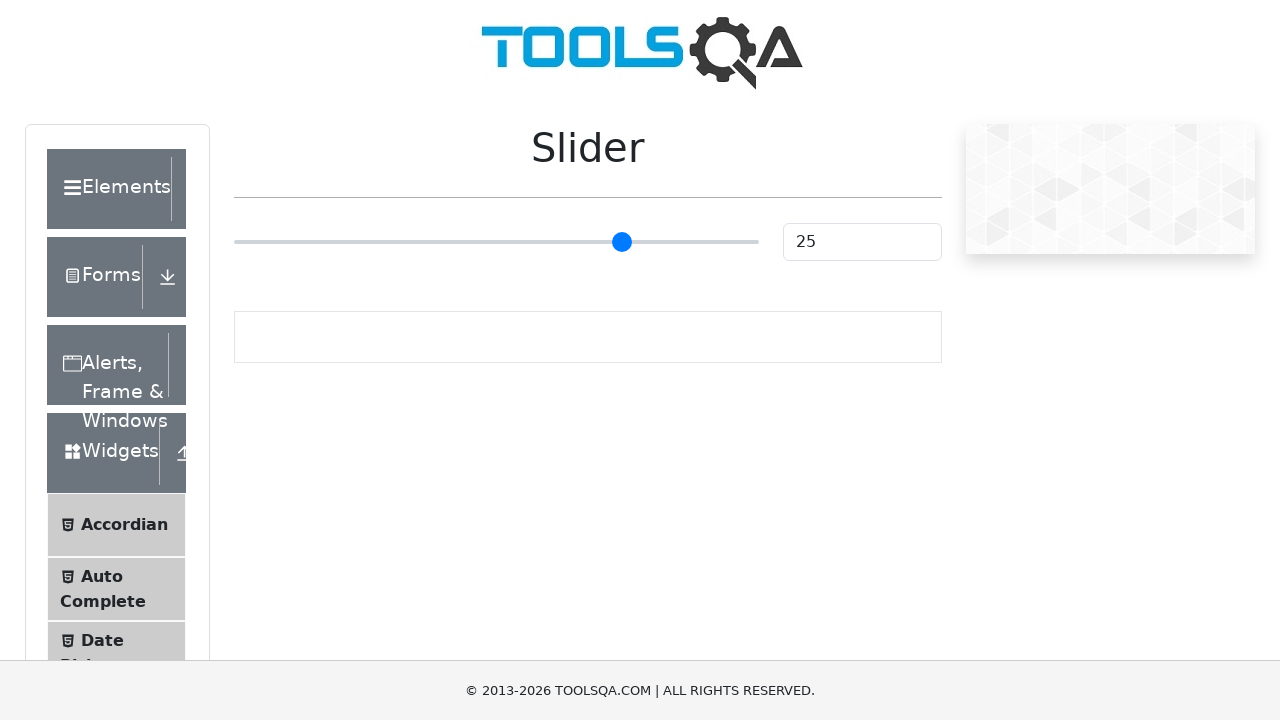